Tests the contact support form by navigating to the contact page, filling in name, email, and message fields, and submitting the form to verify a success confirmation message is displayed.

Starting URL: https://testando.eveclass.com/pt

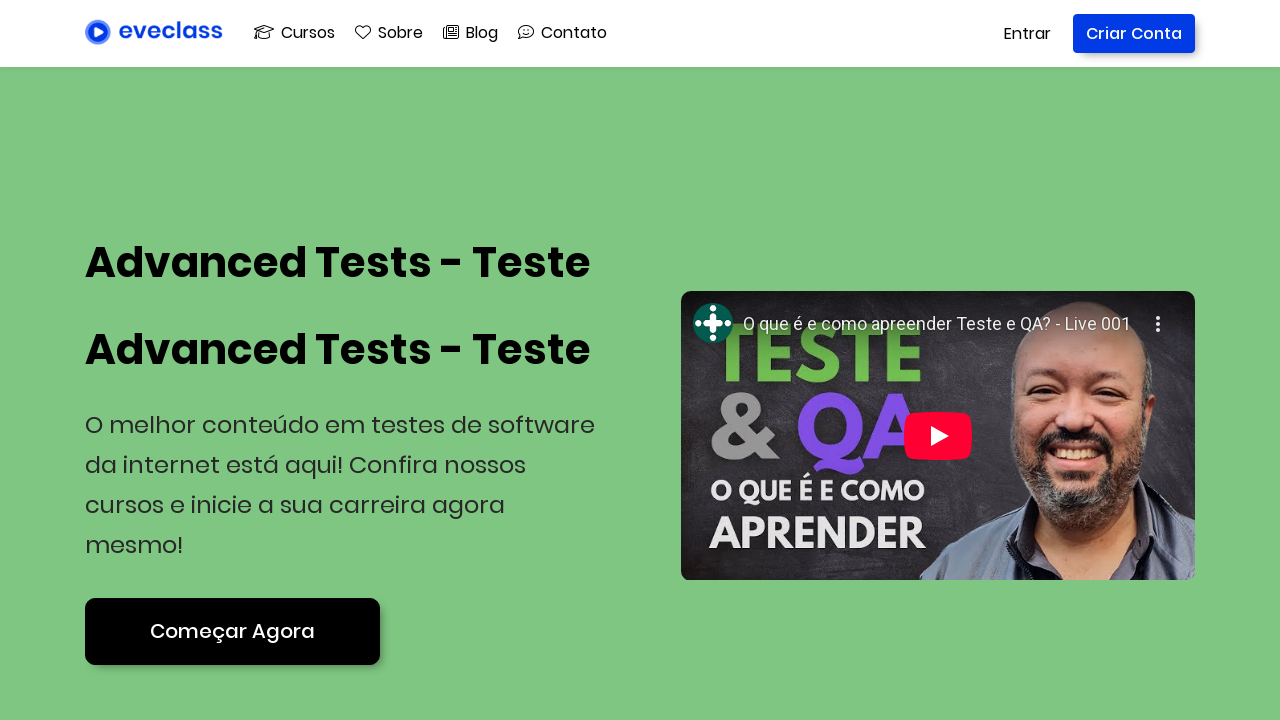

Waited for 'Começar Agora' button to be visible
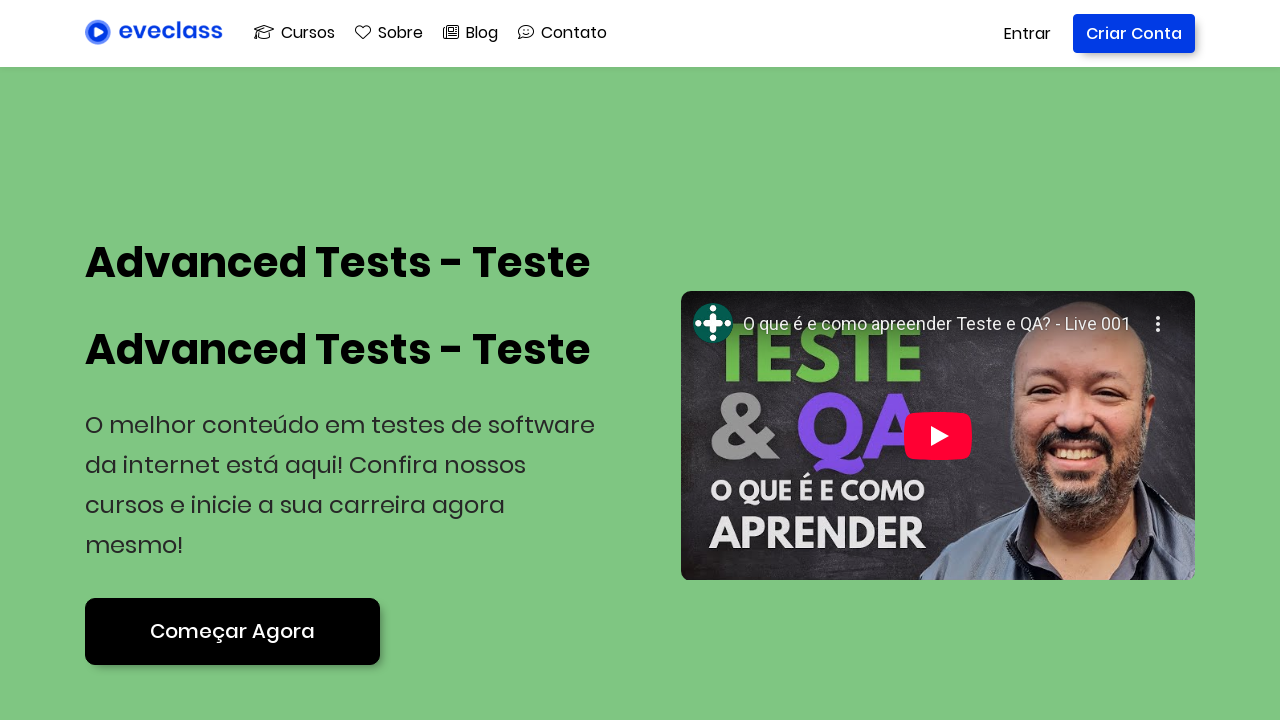

Clicked 'Começar Agora' button at (232, 631) on xpath=//a[span/span/span[contains(.,'Começar Agora')]][1]
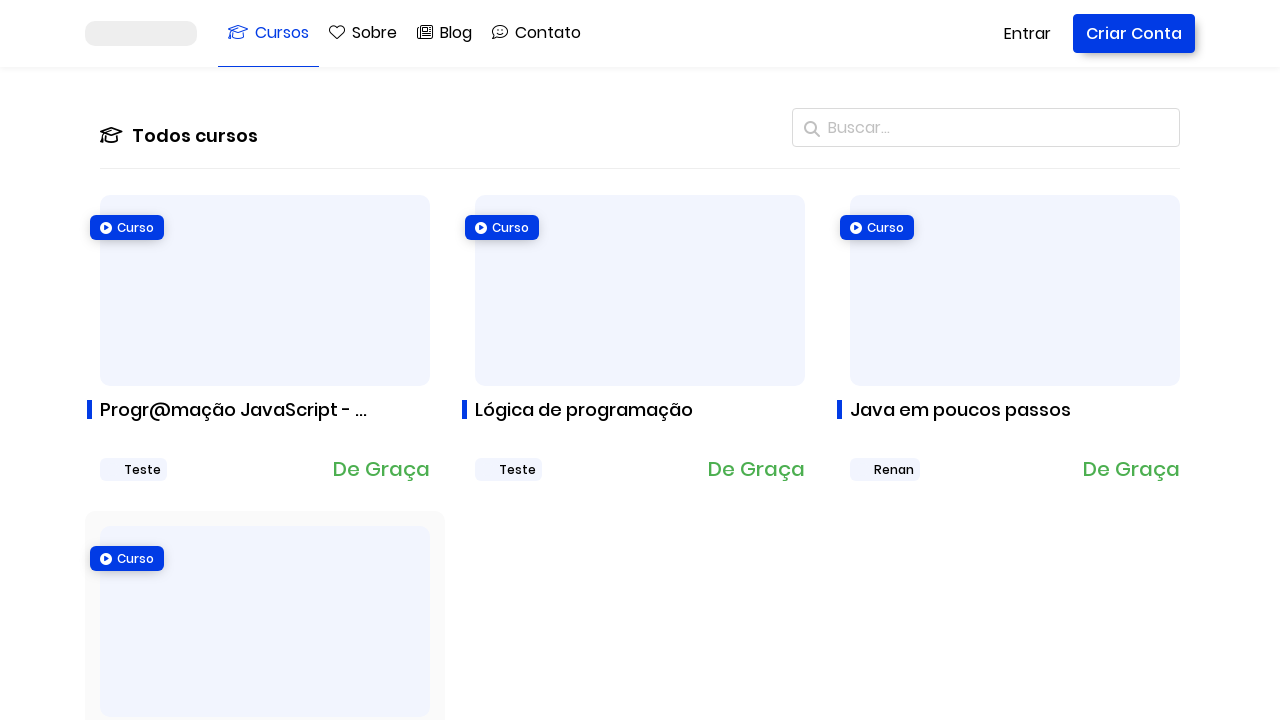

Waited for 'Contato' link to be visible
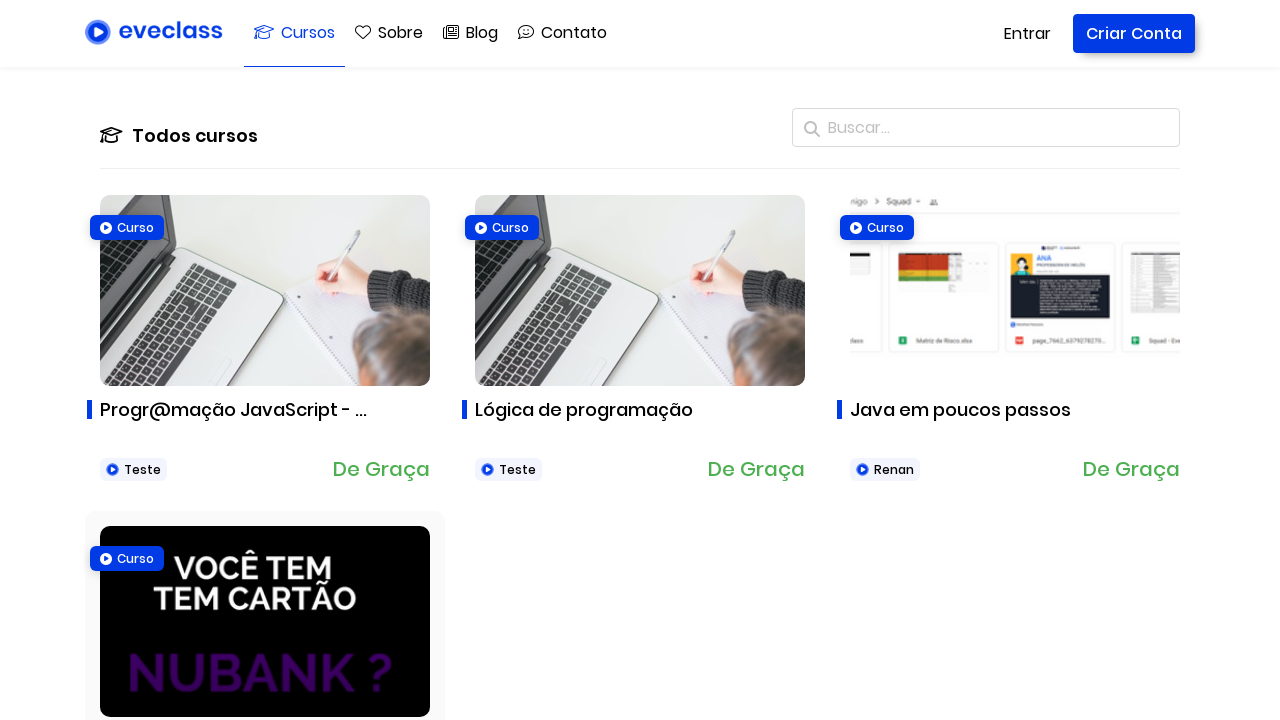

Clicked 'Contato' link to navigate to contact page at (562, 33) on xpath=//a[@text='Contato']
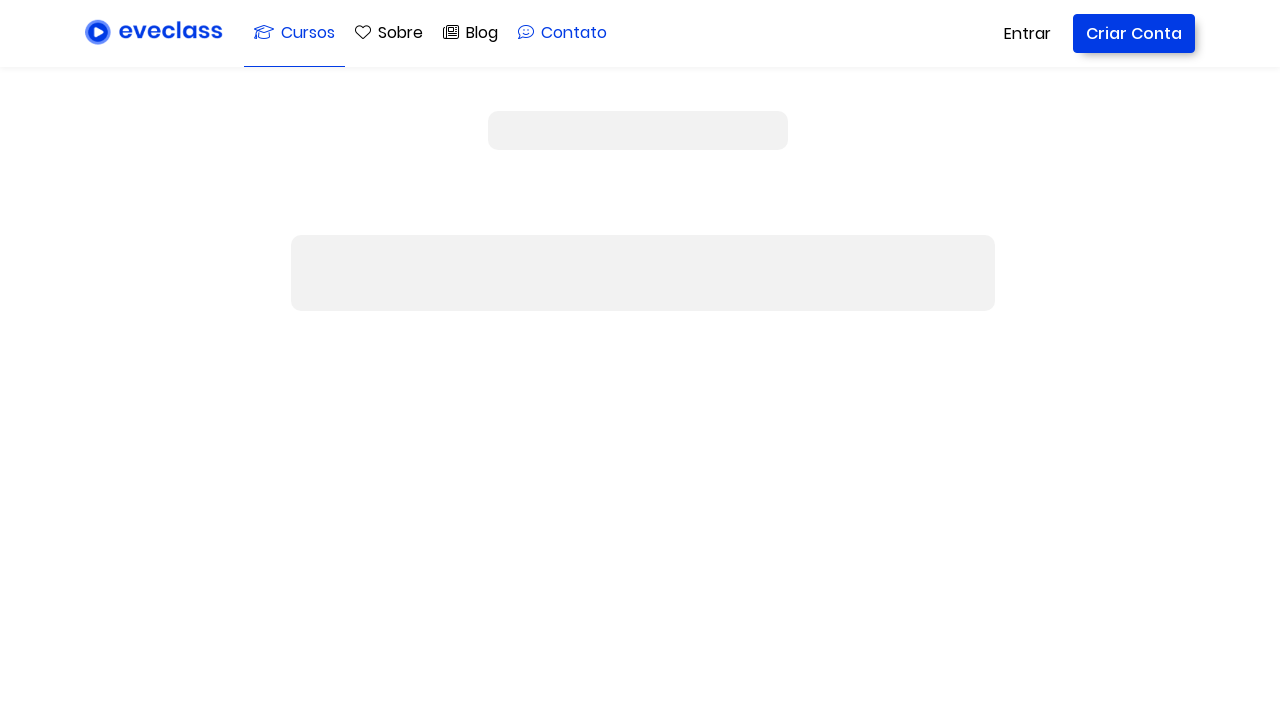

Waited for contact form name field to be visible
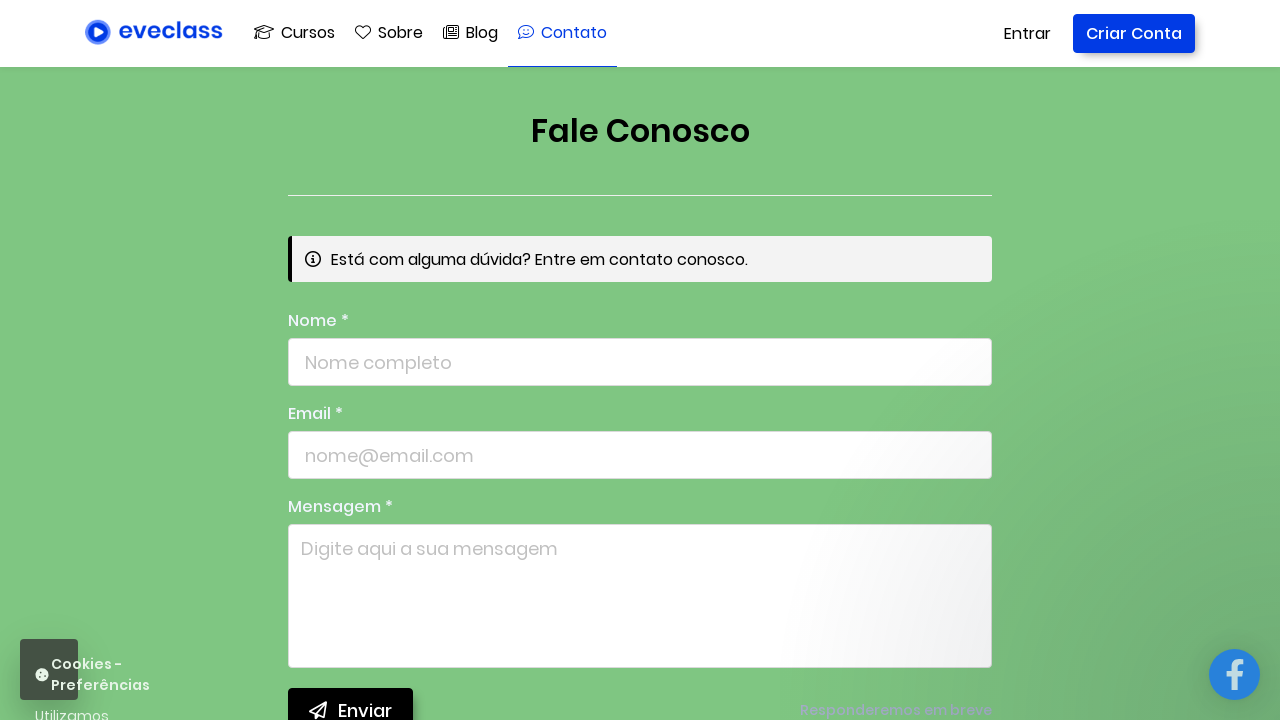

Filled name field with 'Luciano' on xpath=//input[contains(@id,'nome-i-')]
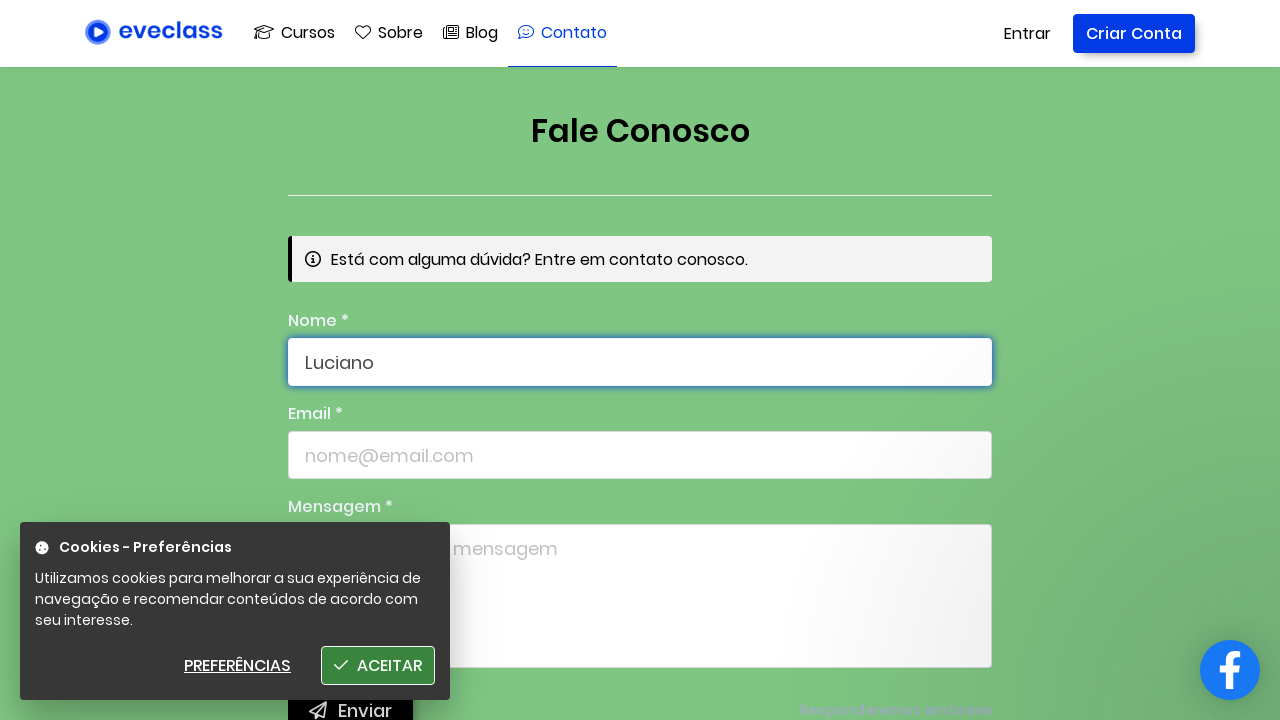

Filled email field with 'teste@teste.com' on xpath=//input[contains(@id,'email-i-')]
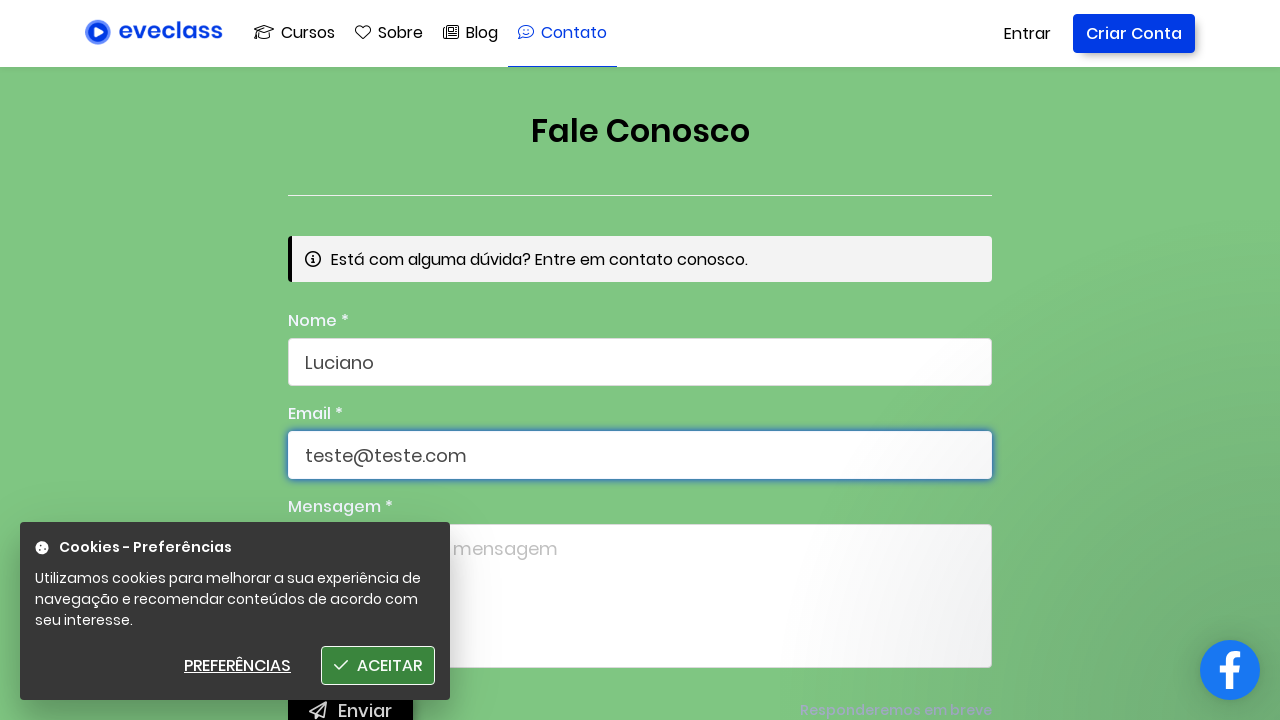

Filled message field with 'msg teste' on xpath=//textarea[contains(@id,'mensagem-i-')]
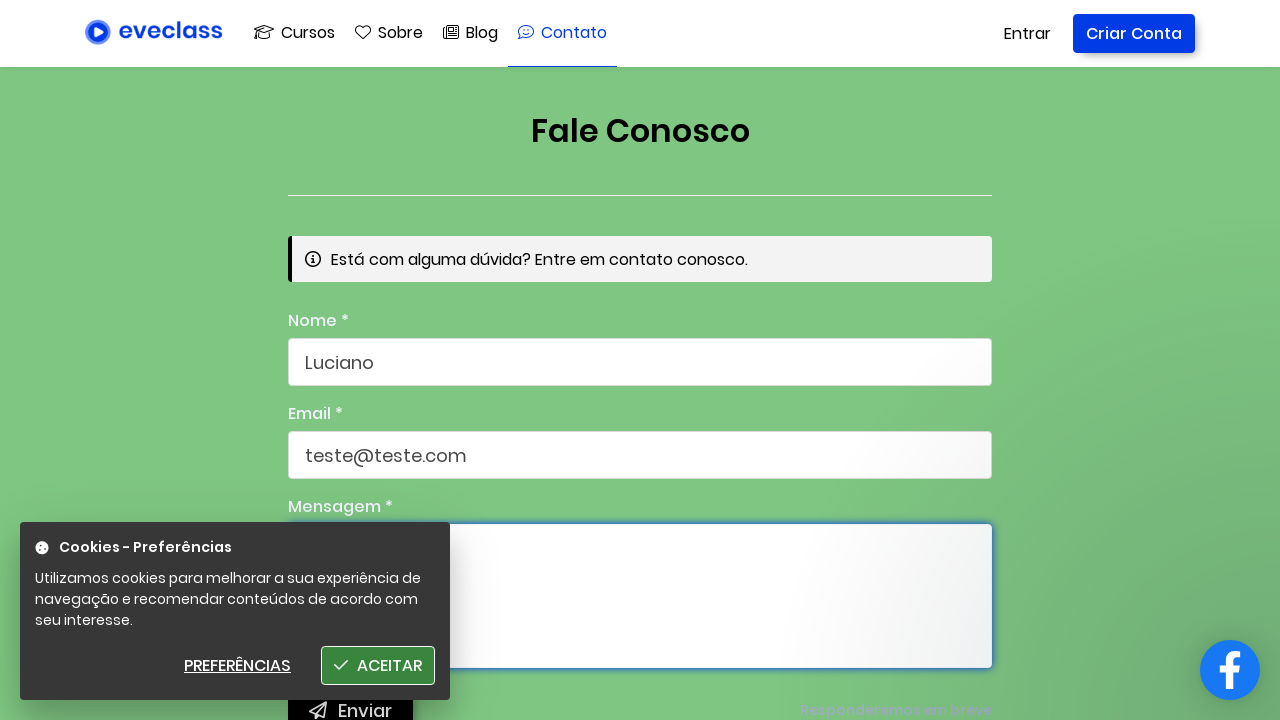

Located 'Enviar' button
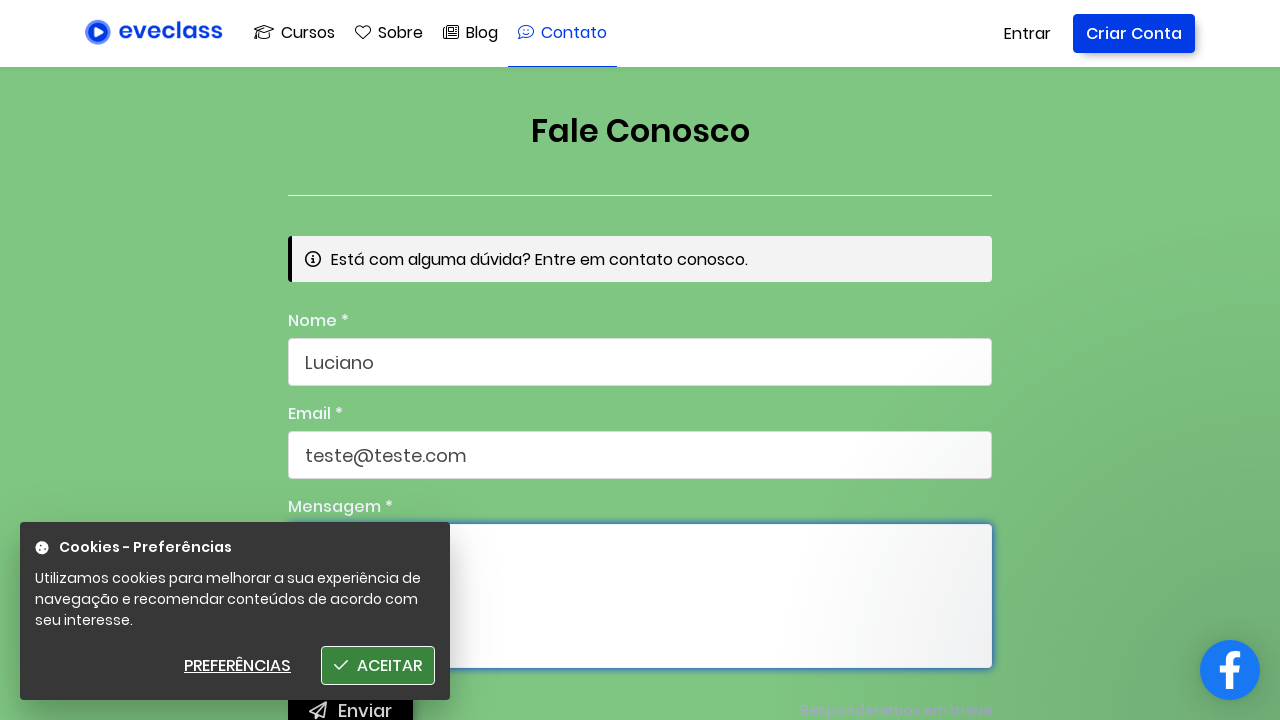

Scrolled 'Enviar' button into view
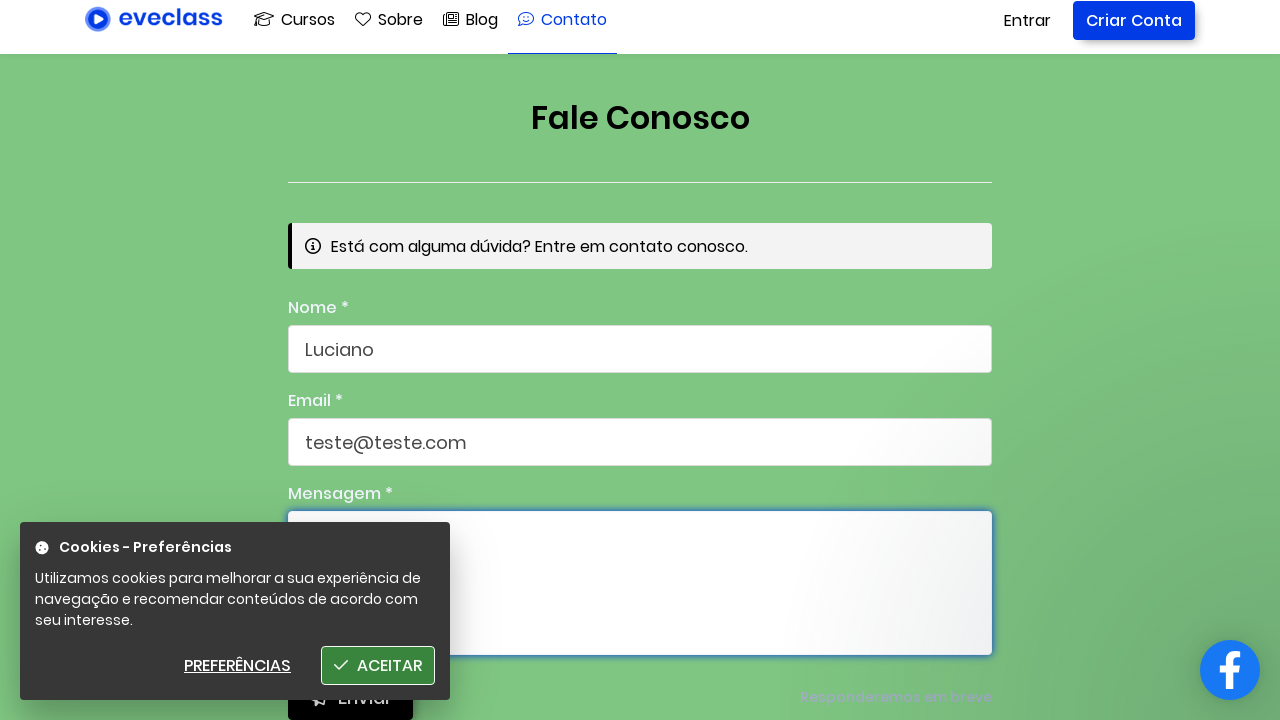

Clicked 'Enviar' button to submit contact form at (350, 360) on xpath=//button[span/span/span[contains(.,'Enviar')]][1]
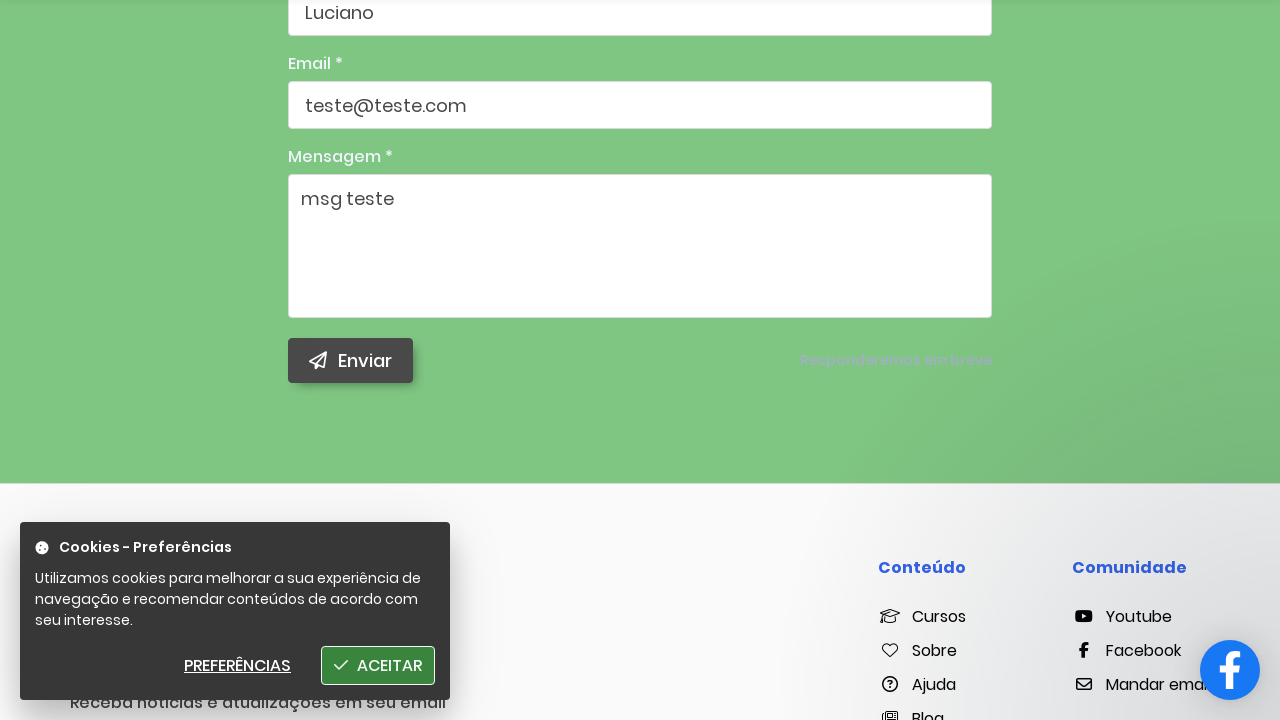

Confirmed success message 'O email foi enviado!' appeared
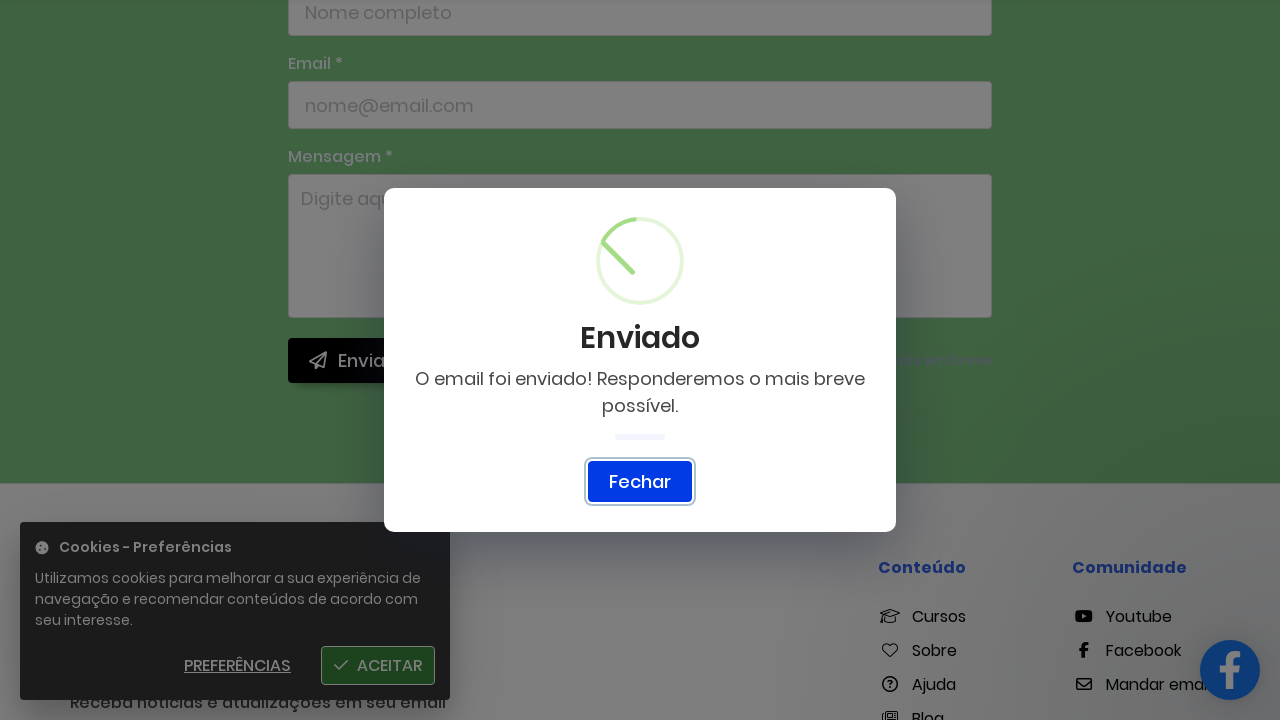

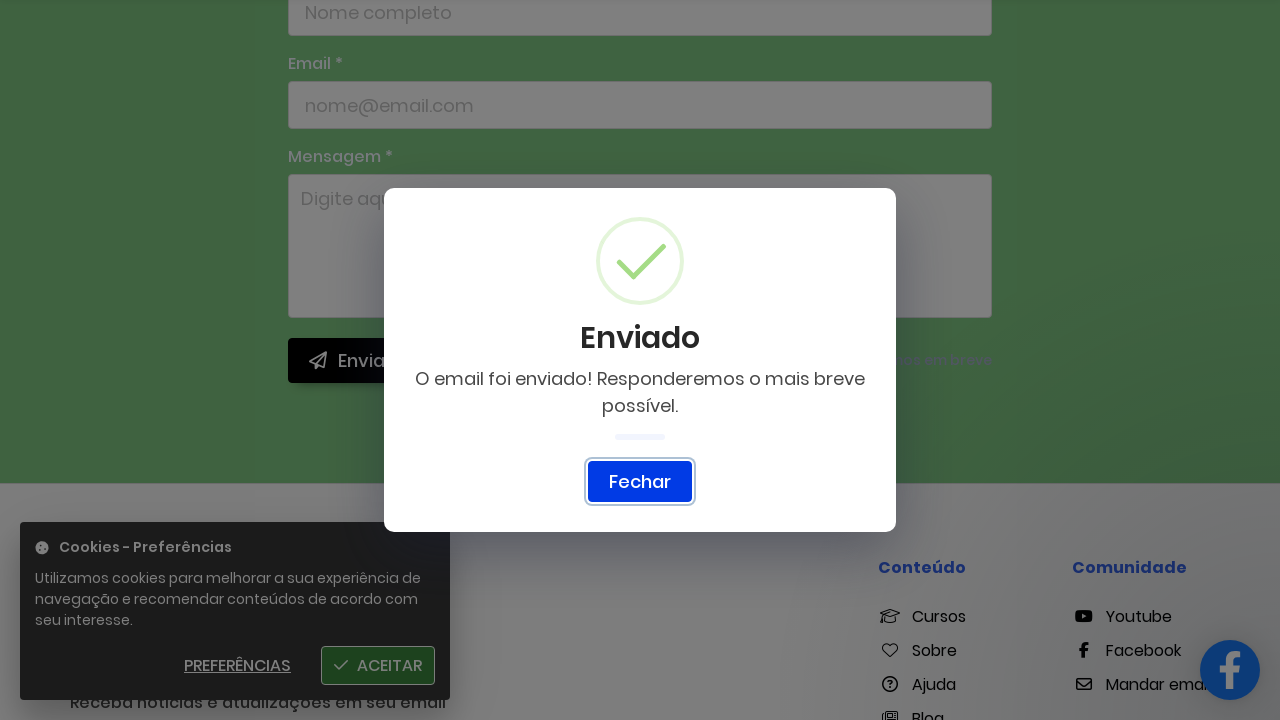